Navigates to the OrangeHRM login page and verifies the URL loaded correctly

Starting URL: https://opensource-demo.orangehrmlive.com/web/index.php/auth/login

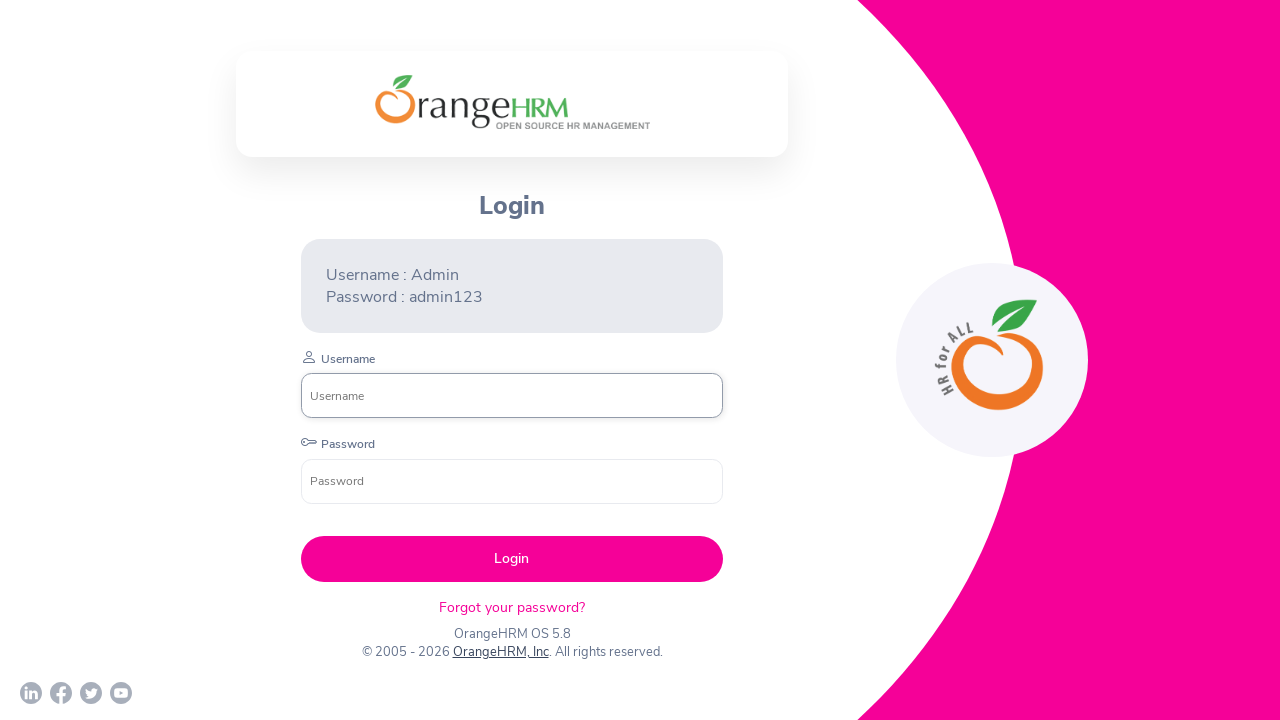

Verified OrangeHRM login page URL loaded correctly
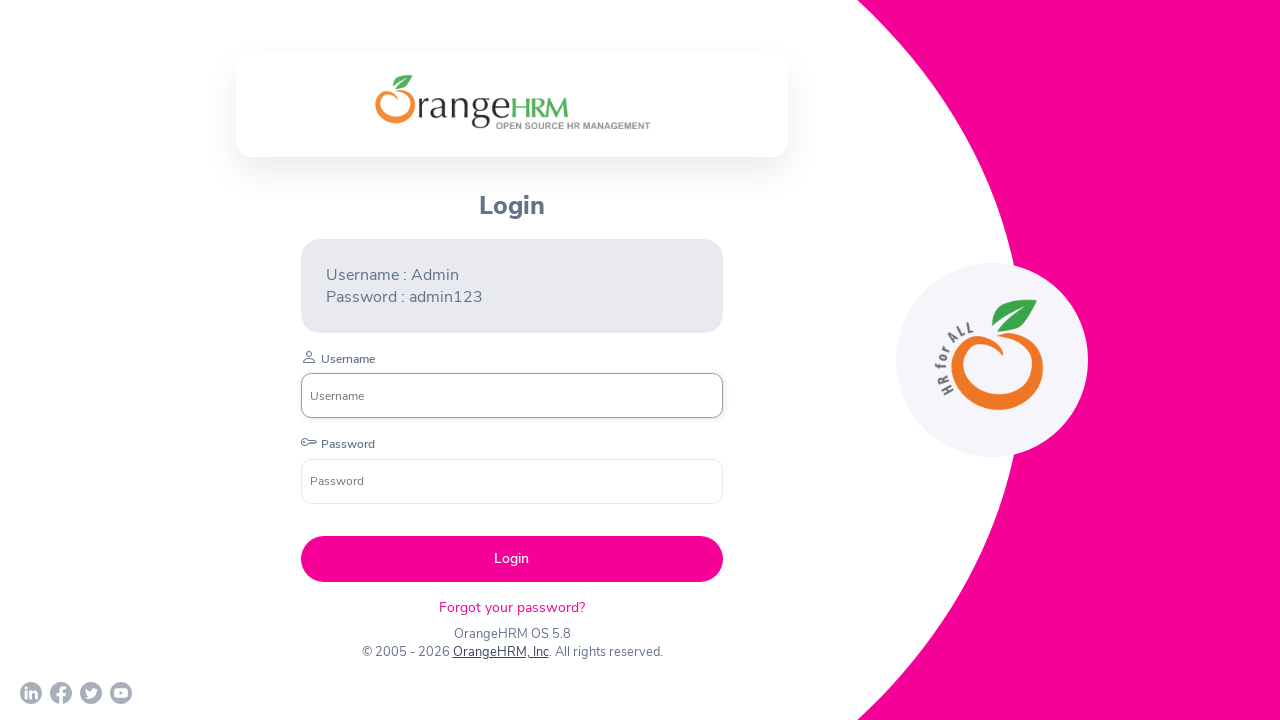

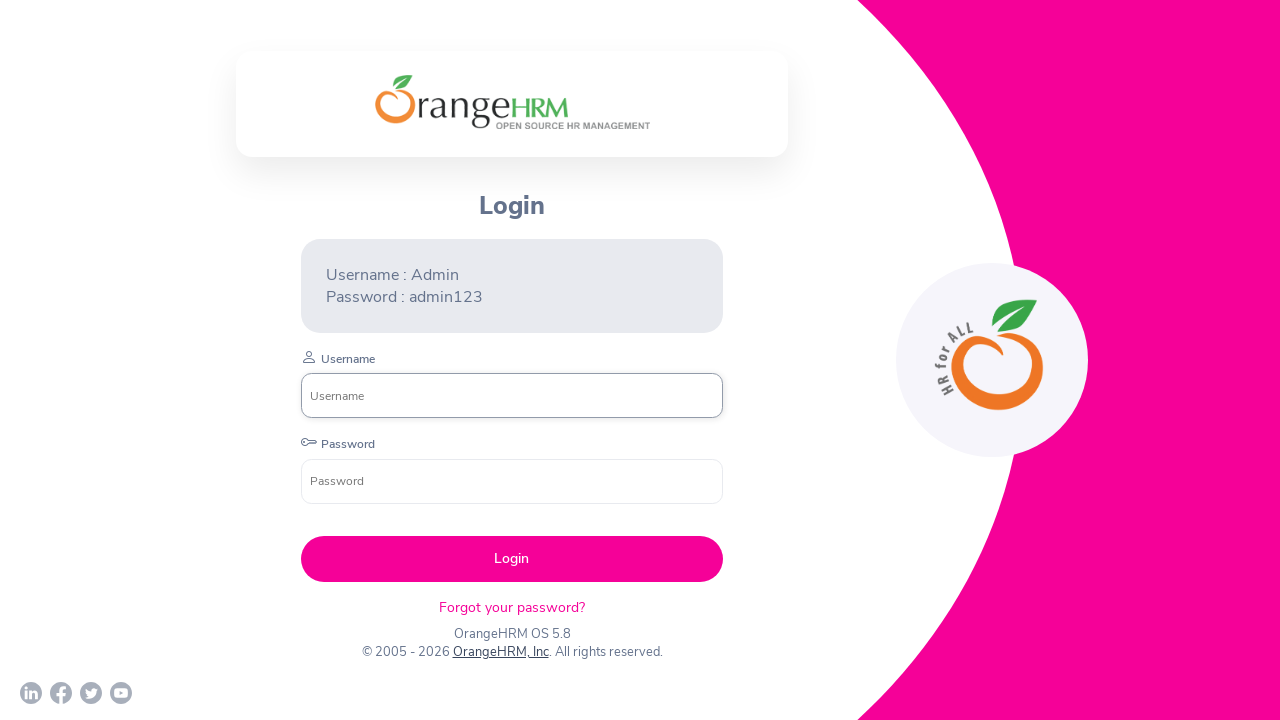